Tests JavaScript prompt popup by triggering it, entering text, and accepting the prompt

Starting URL: https://the-internet.herokuapp.com/javascript_alerts

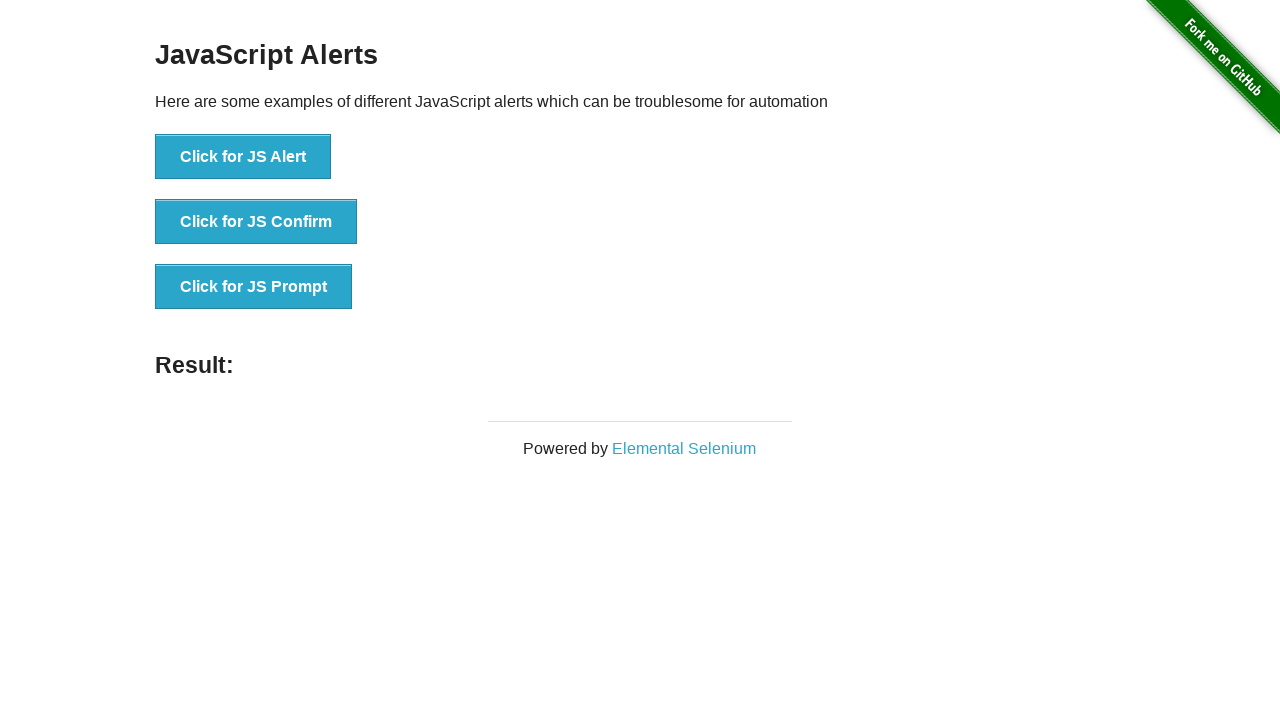

Set up dialog handler to accept prompt with text 'NaveenautomationLabs'
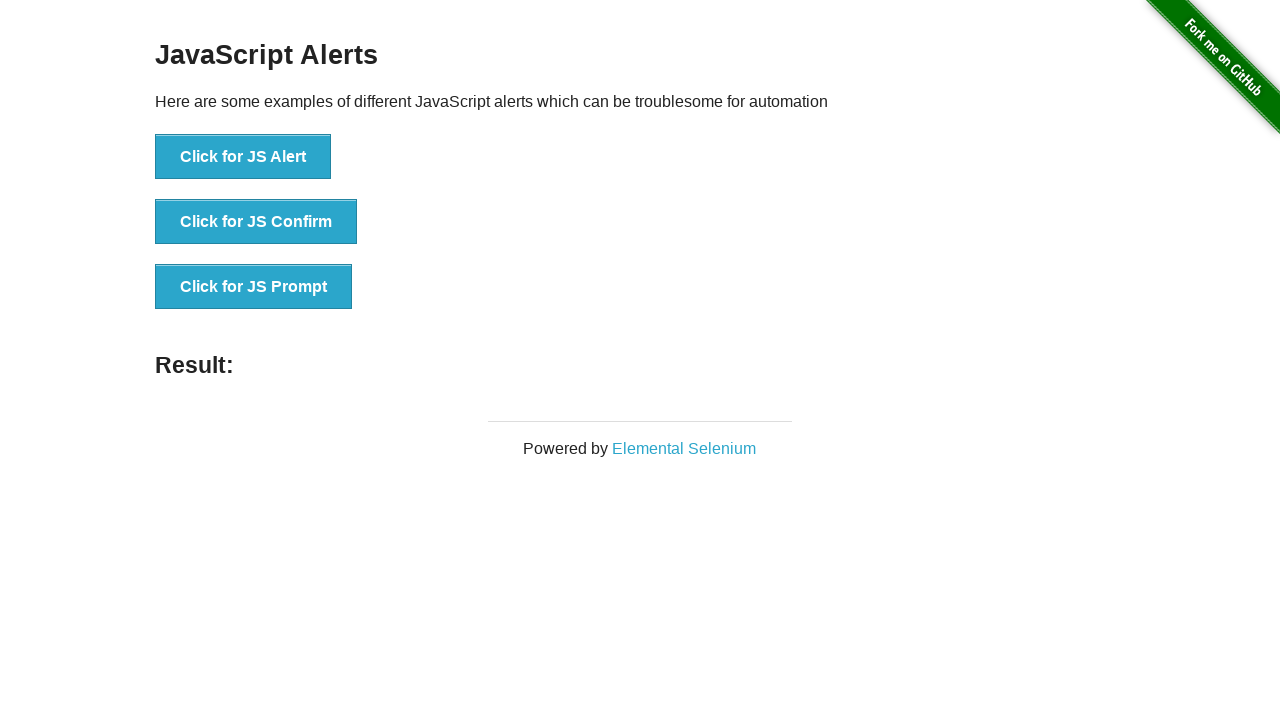

Clicked 'Click for JS Prompt' button to trigger JavaScript prompt dialog at (254, 287) on xpath=//button[text()='Click for JS Prompt']
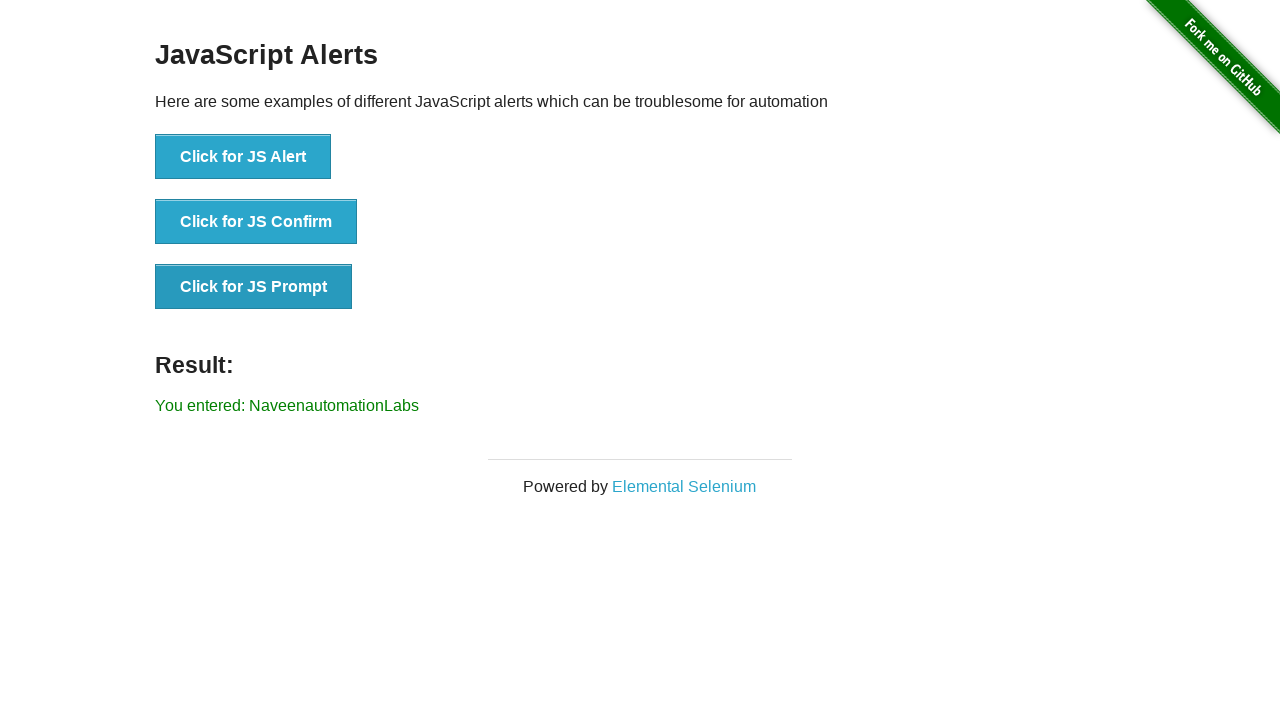

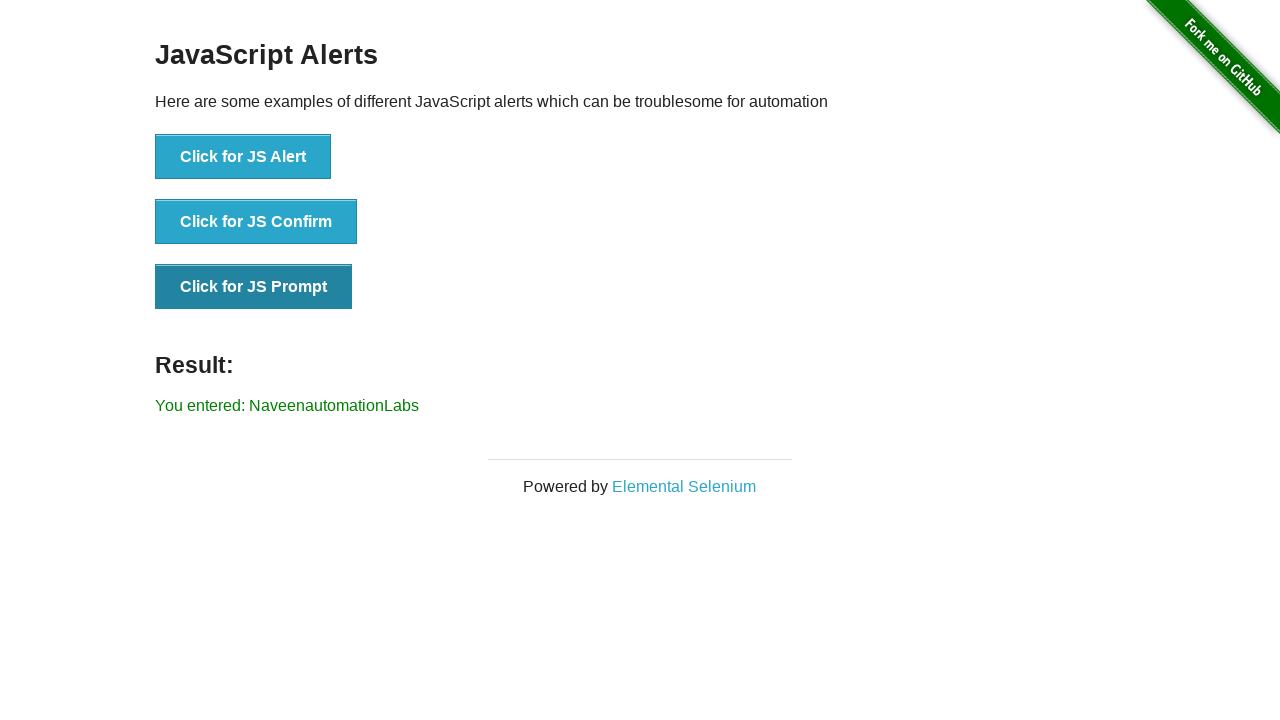